Tests horizontal slider movement using keyboard arrow keys by moving the slider to various positions (start, middle, end, and edge cases) and verifying the slider value updates correctly.

Starting URL: https://the-internet.herokuapp.com/horizontal_slider

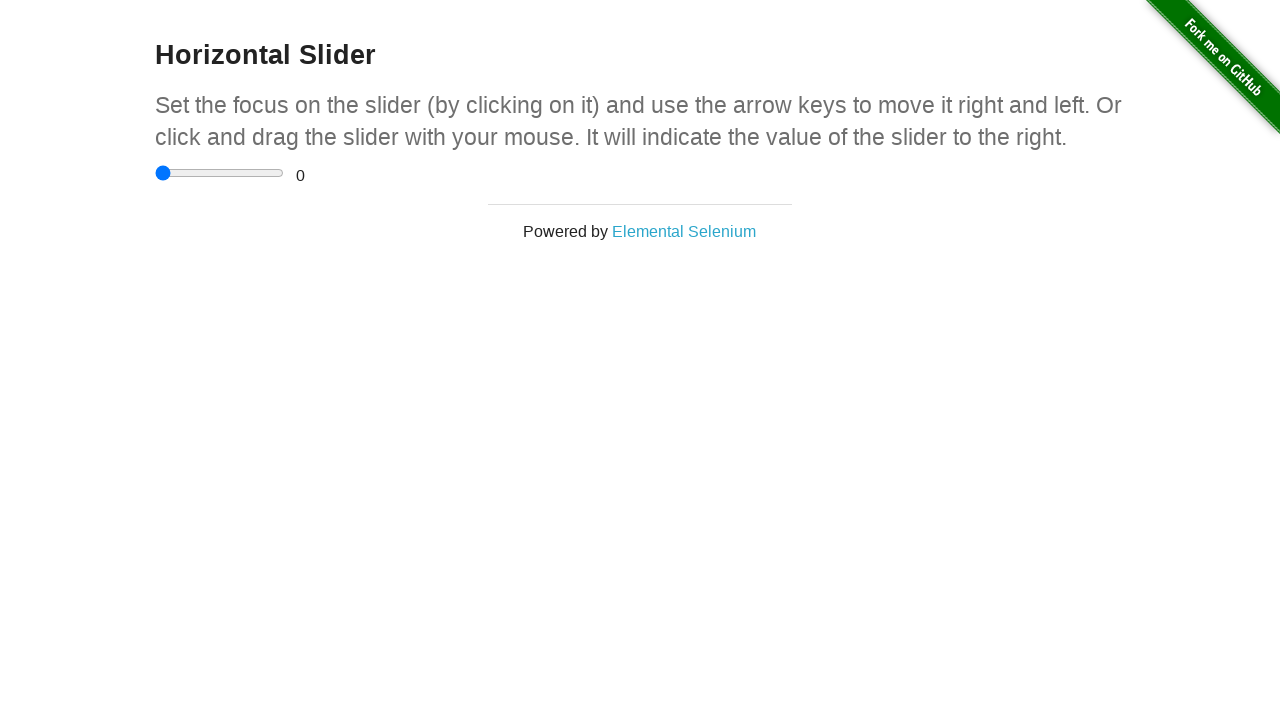

Waited for slider container to load
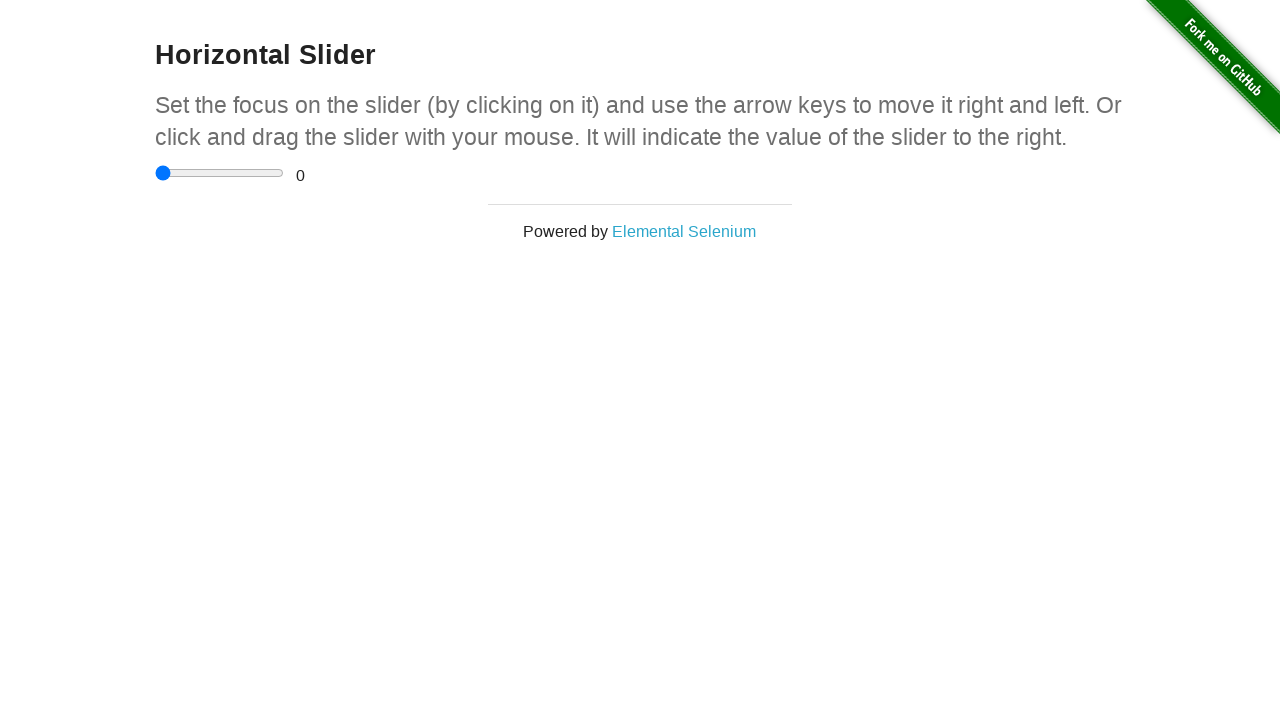

Located horizontal slider input element
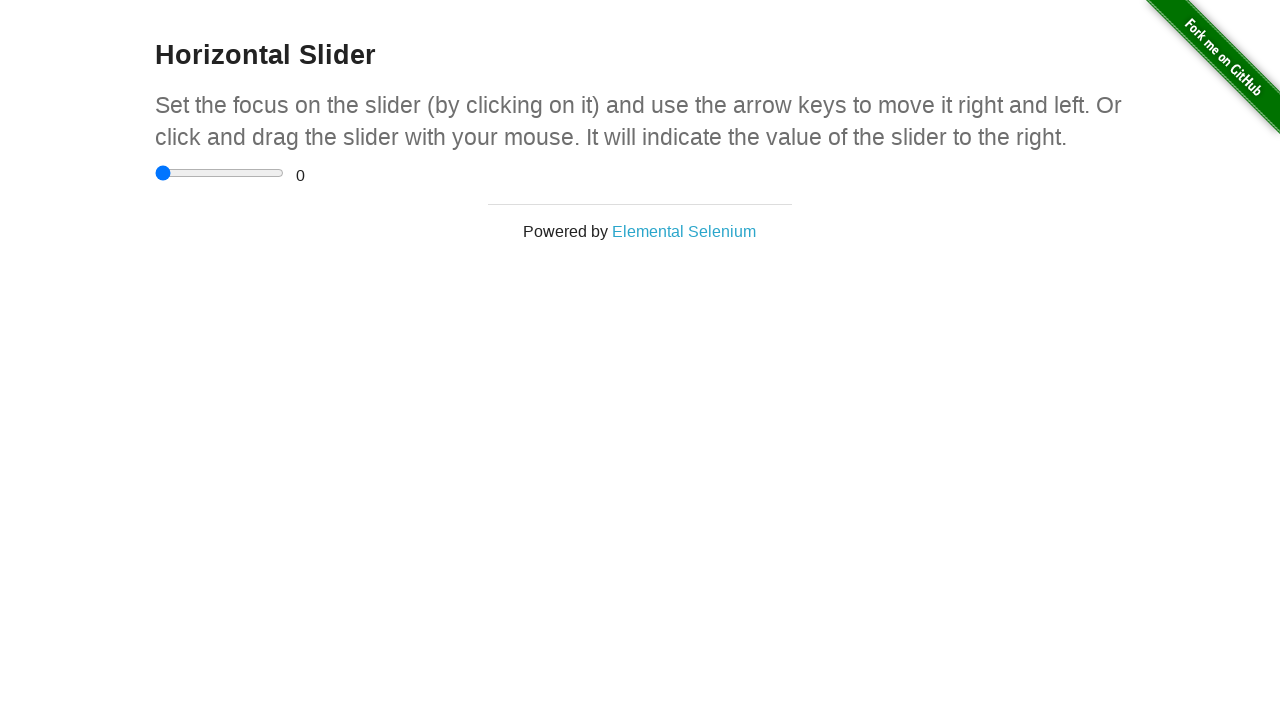

Clicked on slider to focus at (220, 173) on input[type='range']
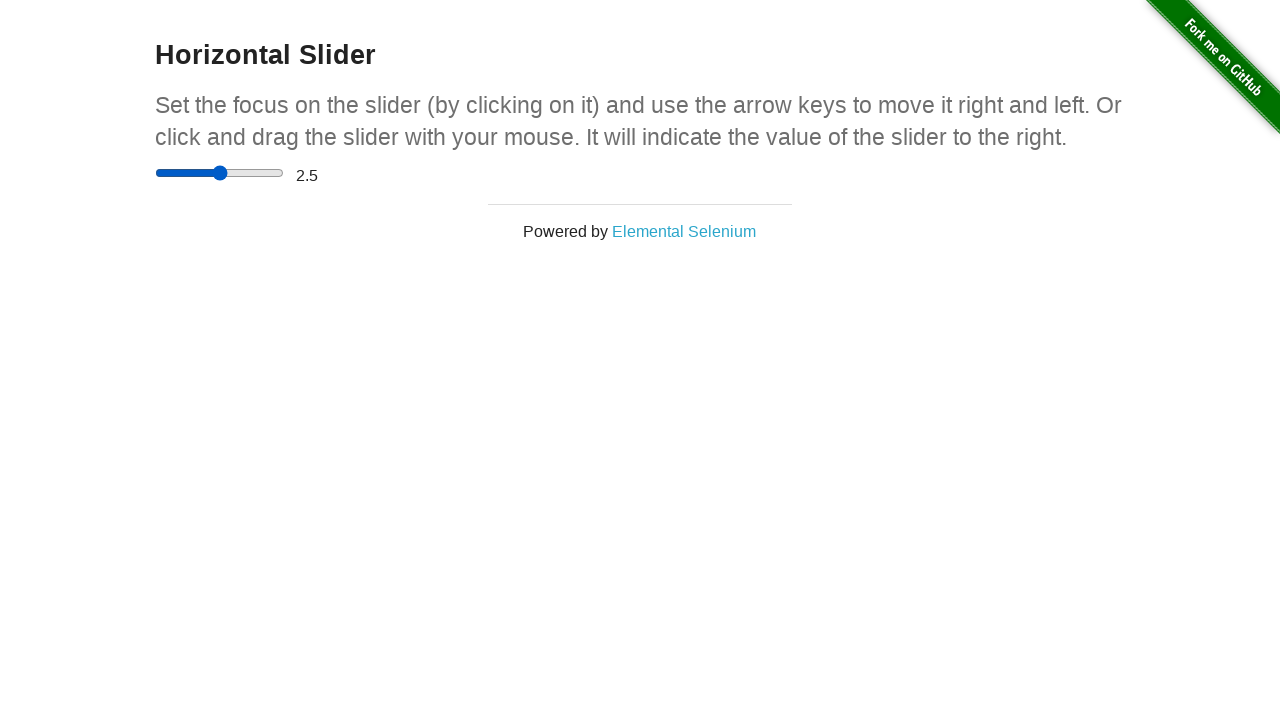

Pressed ArrowLeft 10 times to move slider to start position on input[type='range']
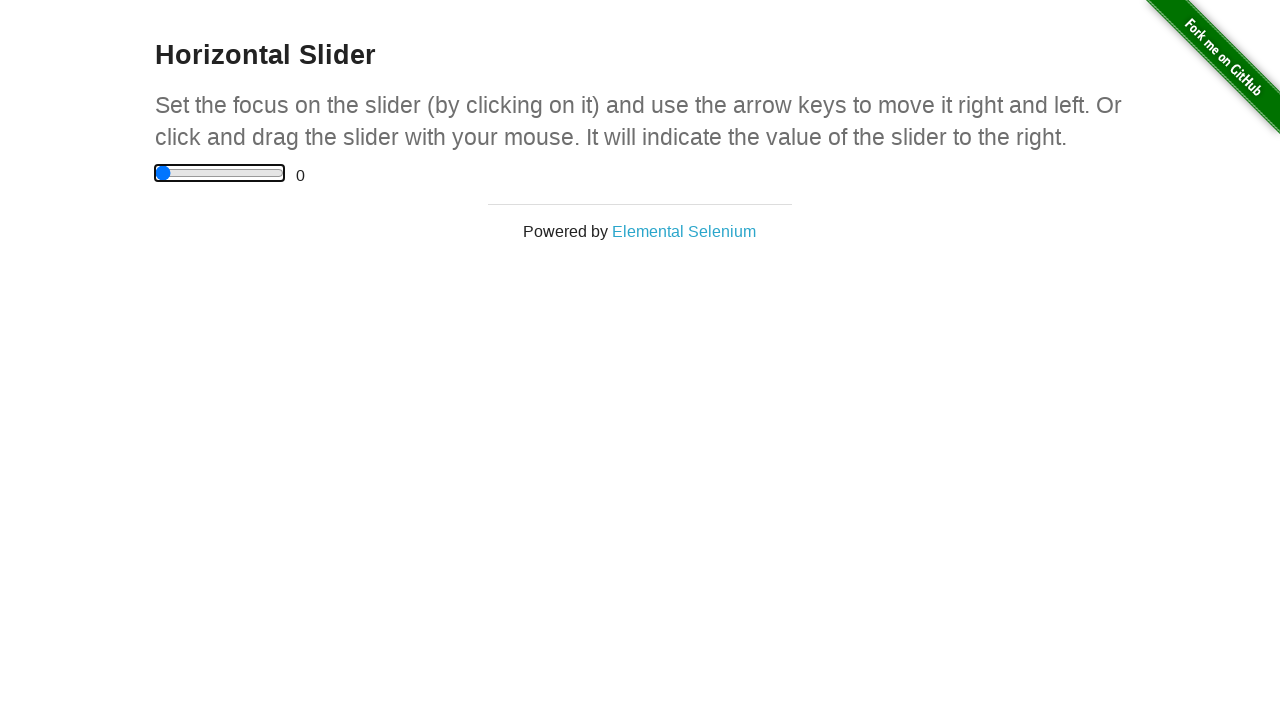

Verified range value element is visible
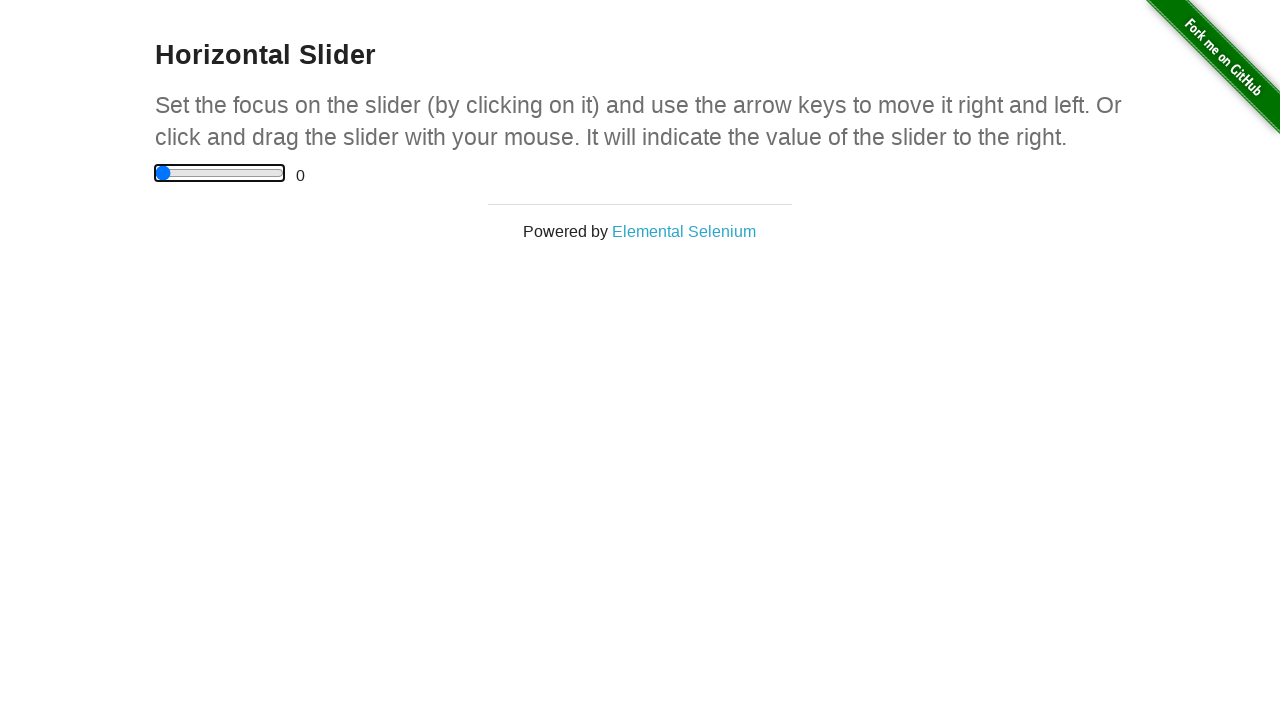

Pressed ArrowRight 5 times to move slider to middle position on input[type='range']
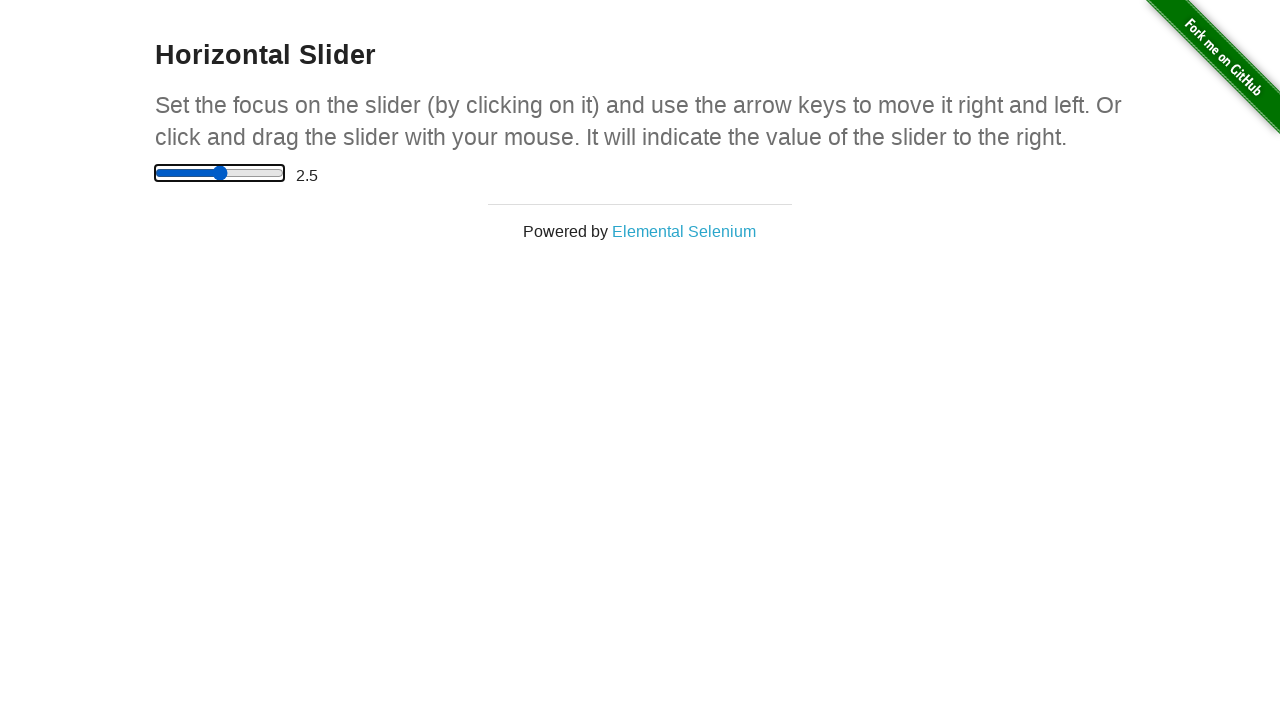

Pressed ArrowRight 5 more times to move slider to end position on input[type='range']
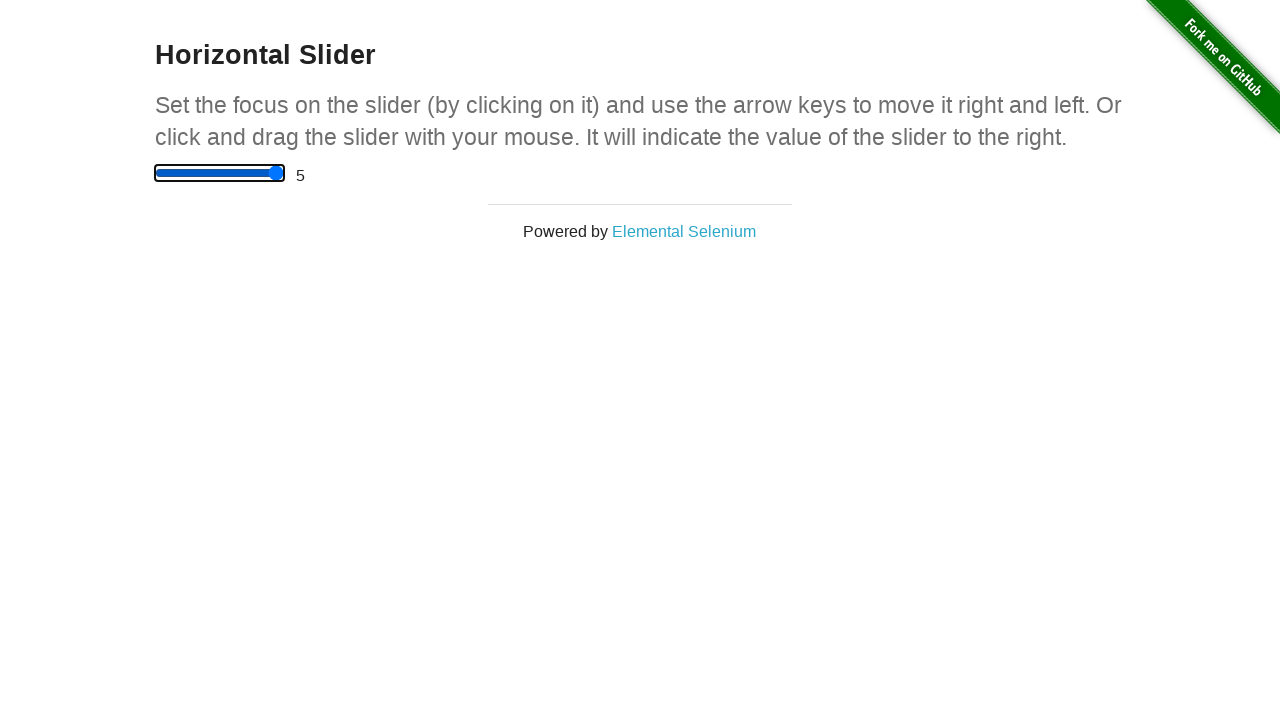

Pressed ArrowRight to attempt moving past maximum value on input[type='range']
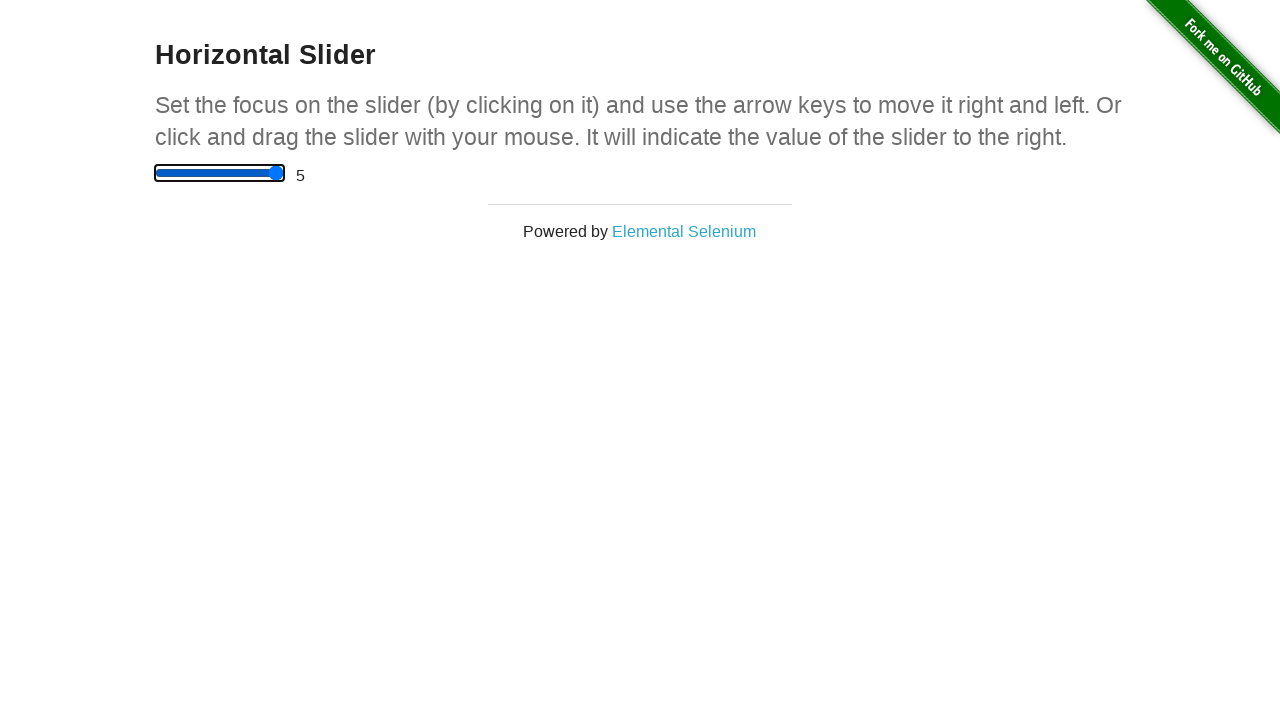

Pressed ArrowRight again to verify slider stays at maximum on input[type='range']
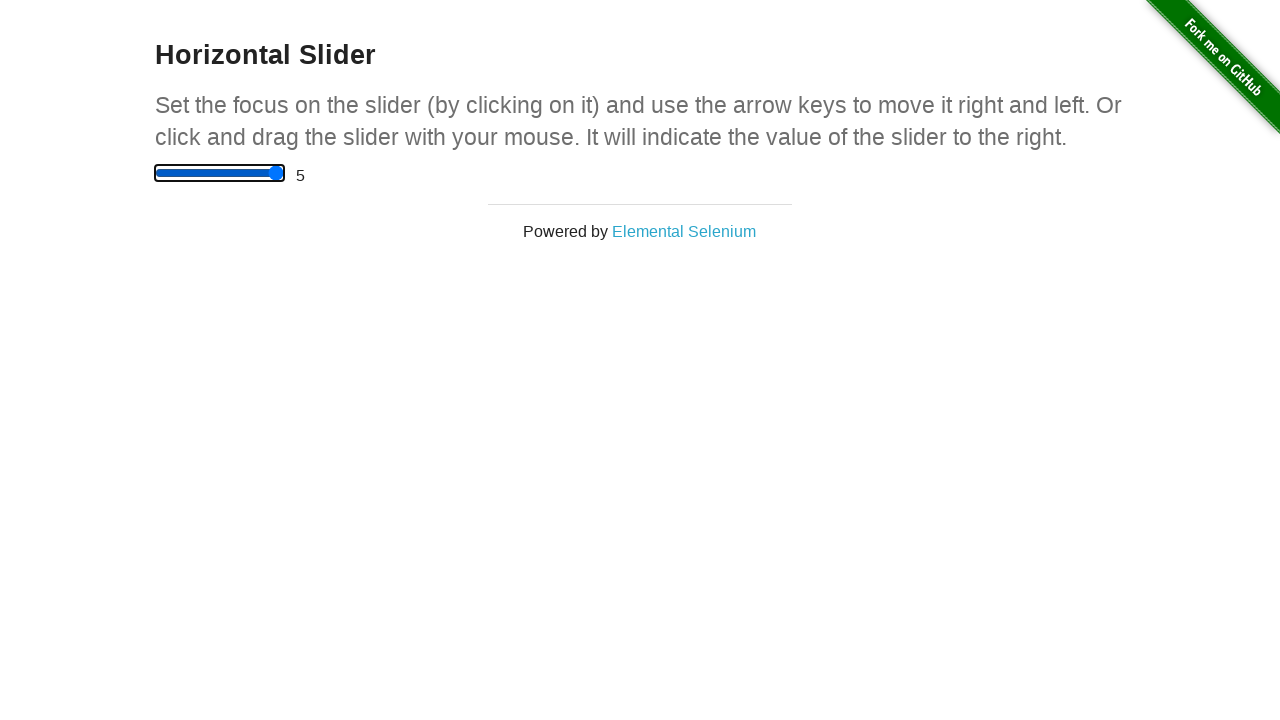

Pressed ArrowLeft 10 times to move slider back to start position on input[type='range']
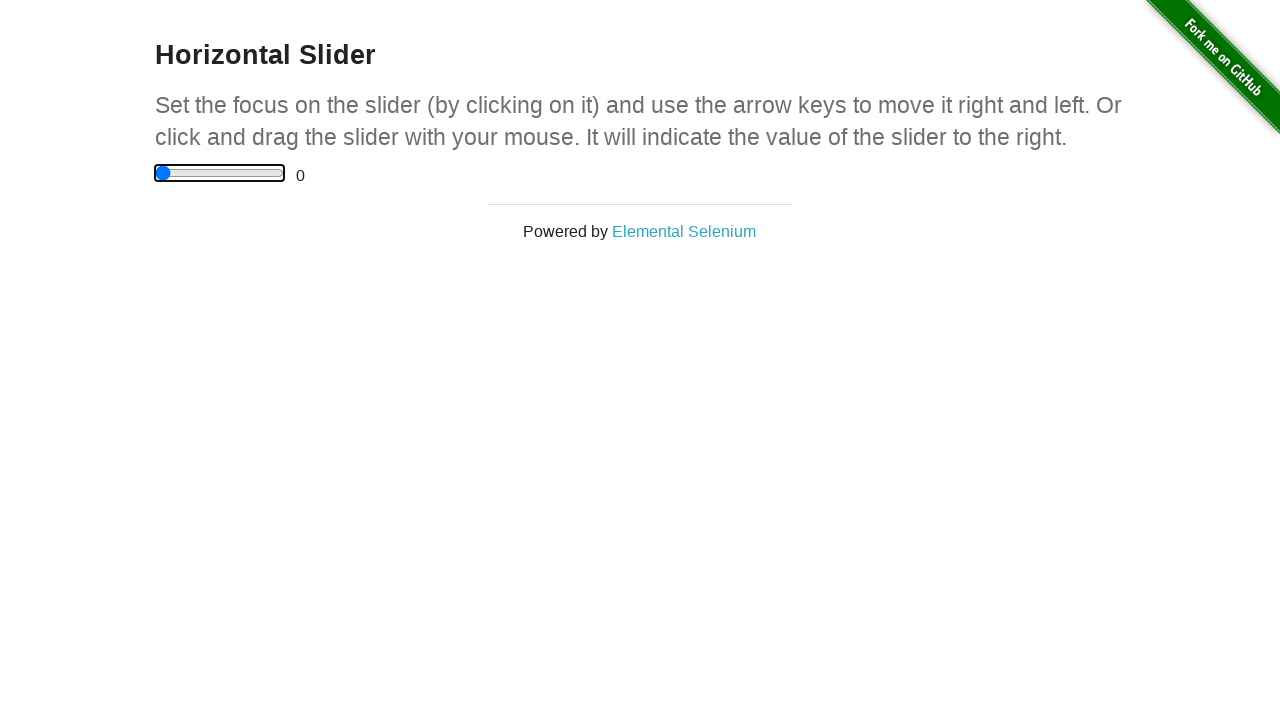

Pressed ArrowLeft to attempt moving before minimum value on input[type='range']
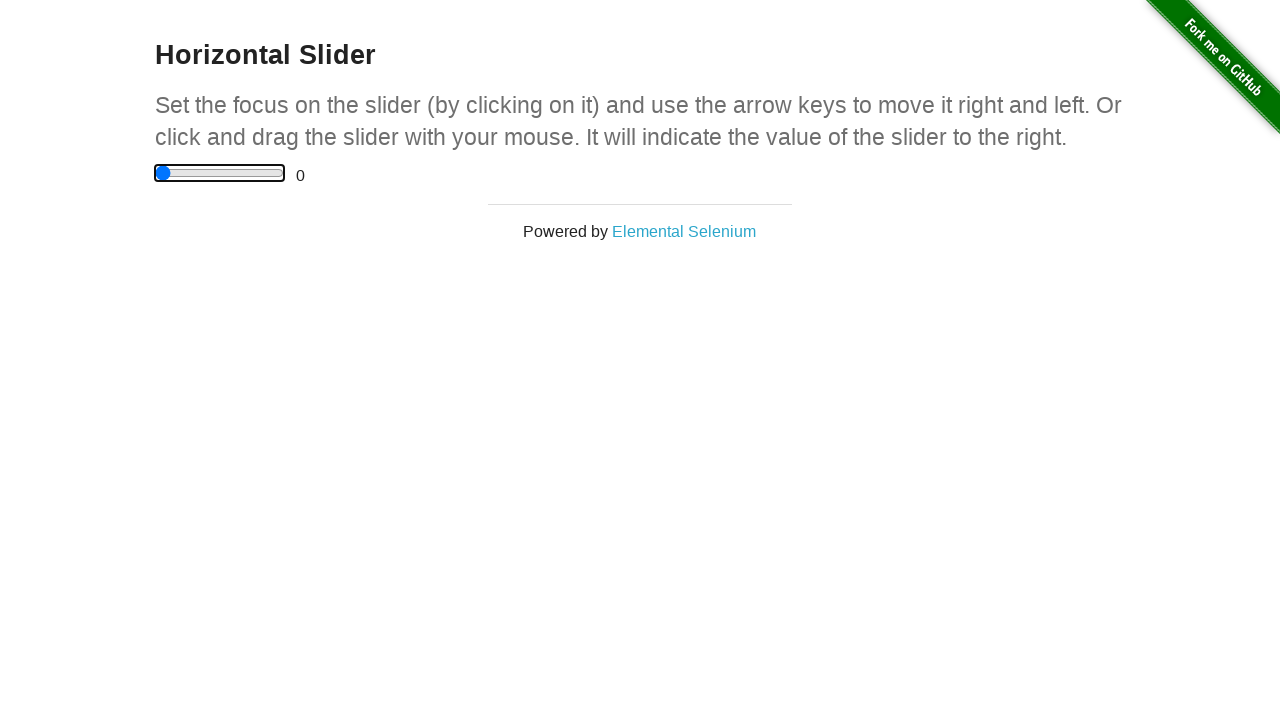

Pressed ArrowLeft again to verify slider stays at minimum on input[type='range']
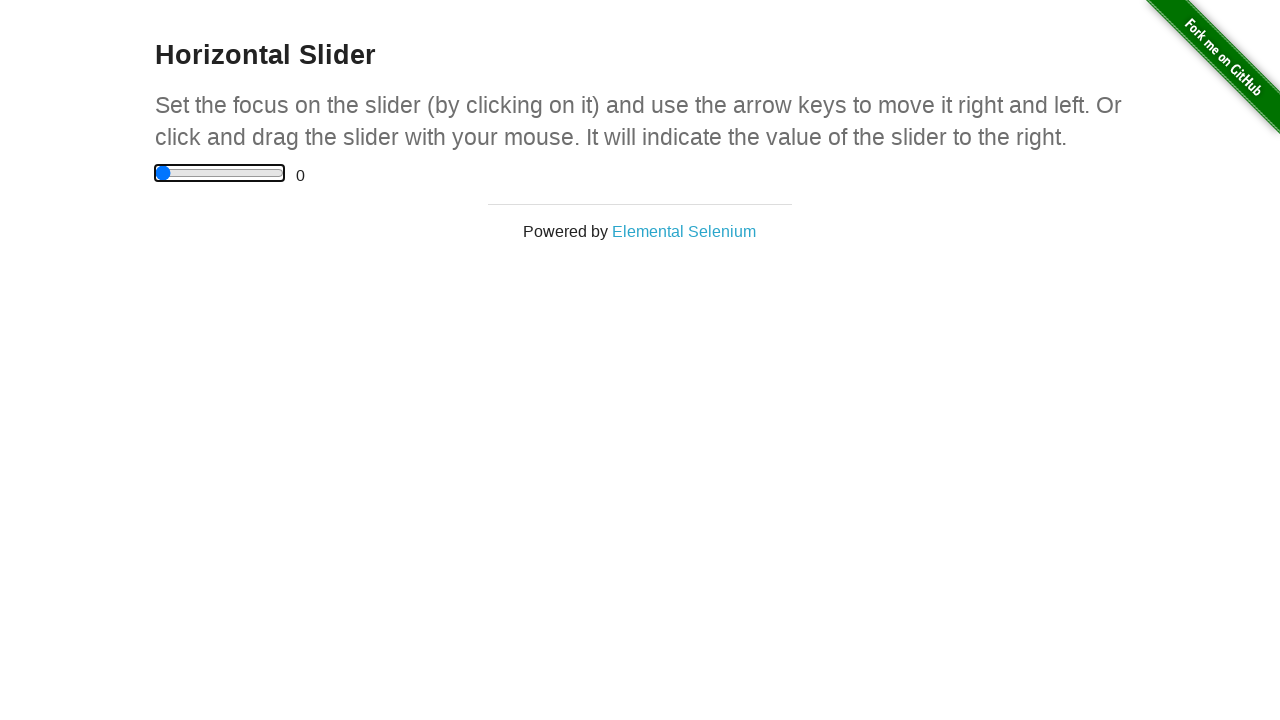

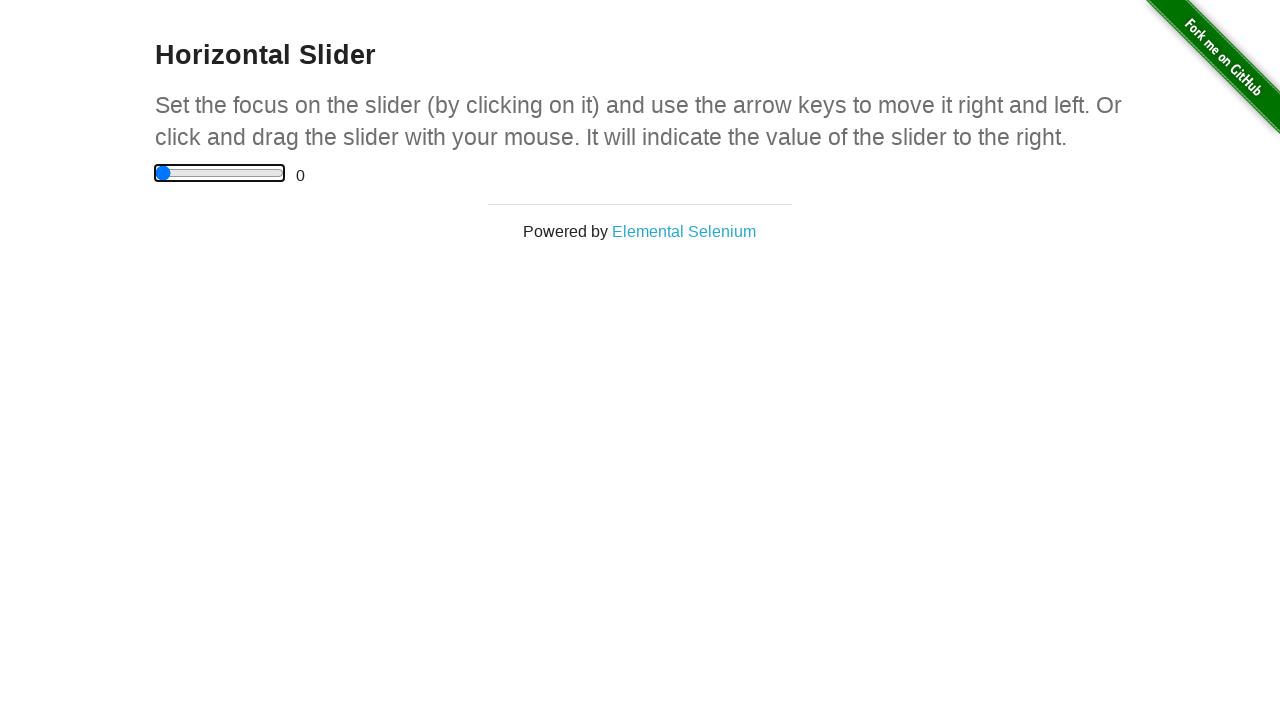